Tests GitHub wiki navigation by clicking on the Wiki tab, filtering wiki pages for "SoftAssertions", clicking on the result, and hovering over a specific section element.

Starting URL: https://github.com/selenide/selenide

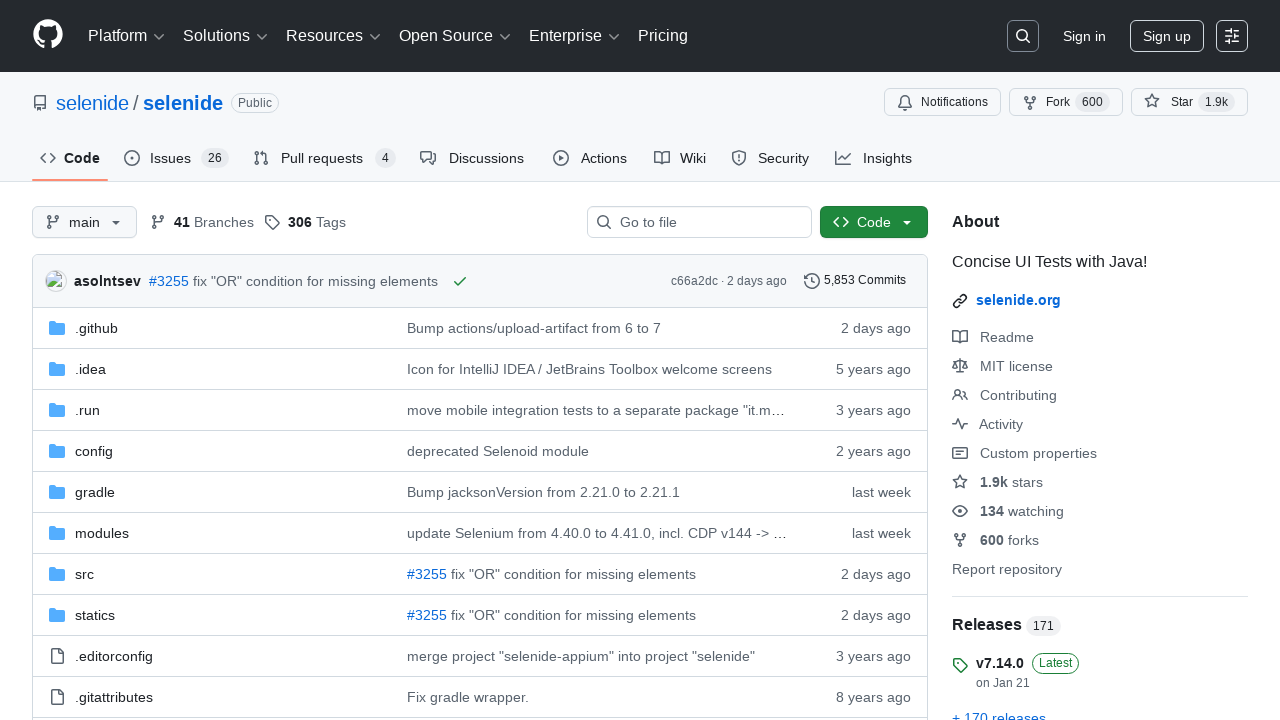

Clicked on the Wiki tab at (680, 158) on #wiki-tab
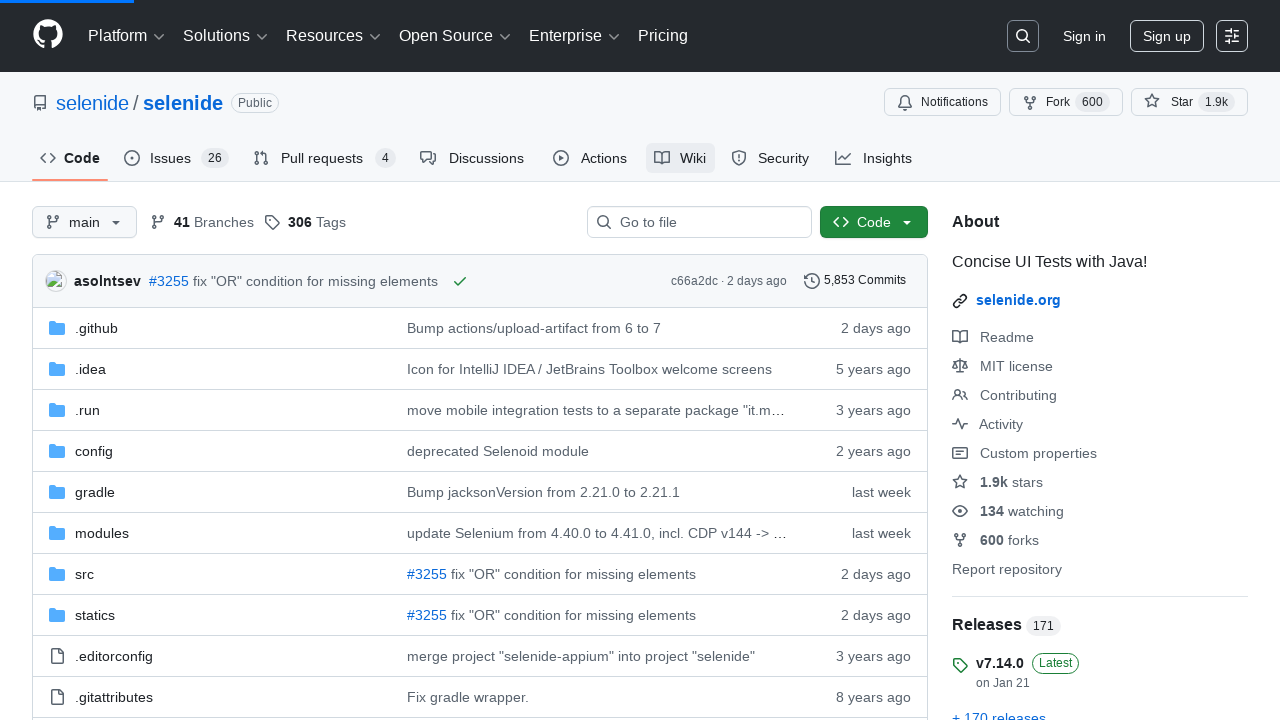

Filled wiki pages filter with 'SoftAssertions' on #wiki-pages-filter
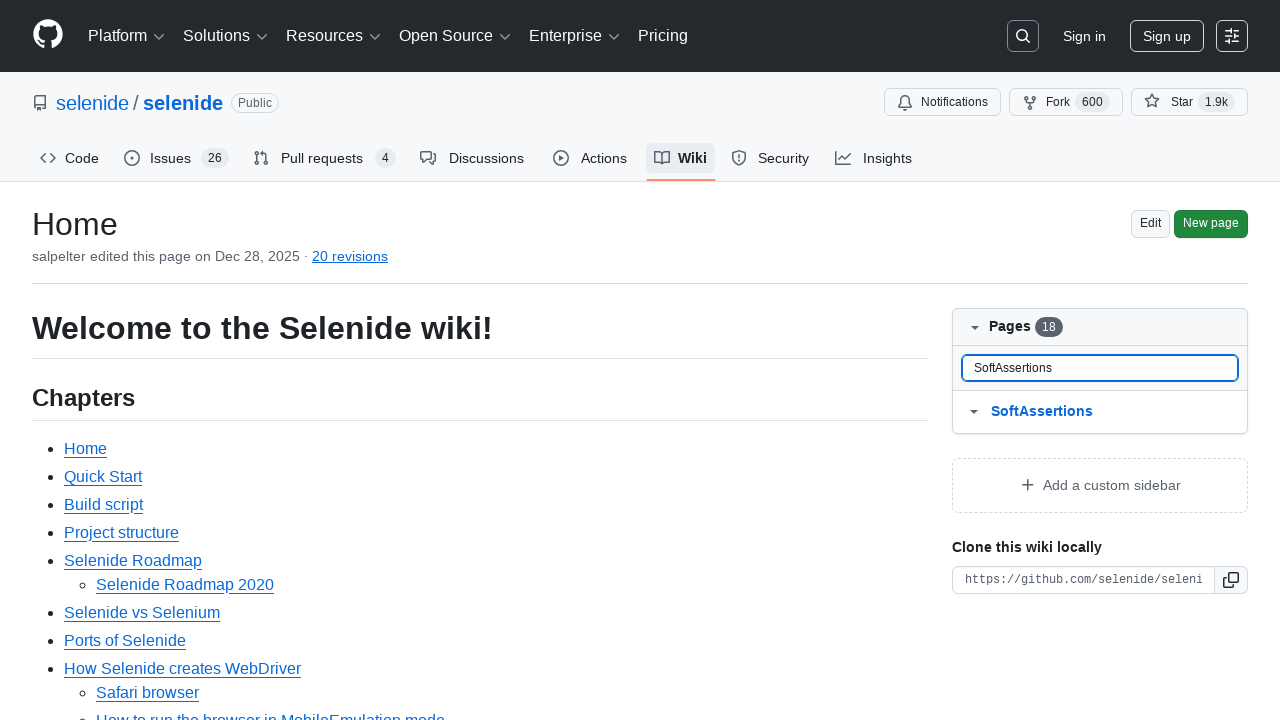

Clicked on the SoftAssertions wiki page link at (1042, 412) on text=SoftAssertions
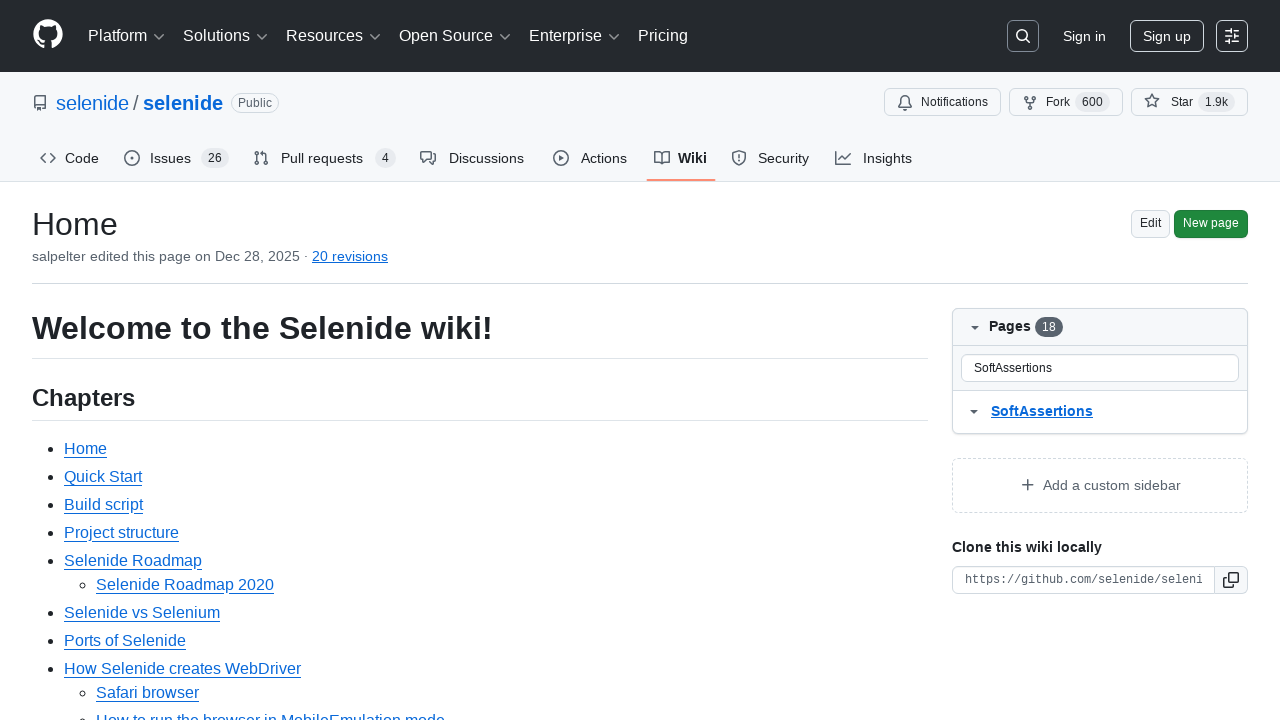

JUnit5 section header loaded
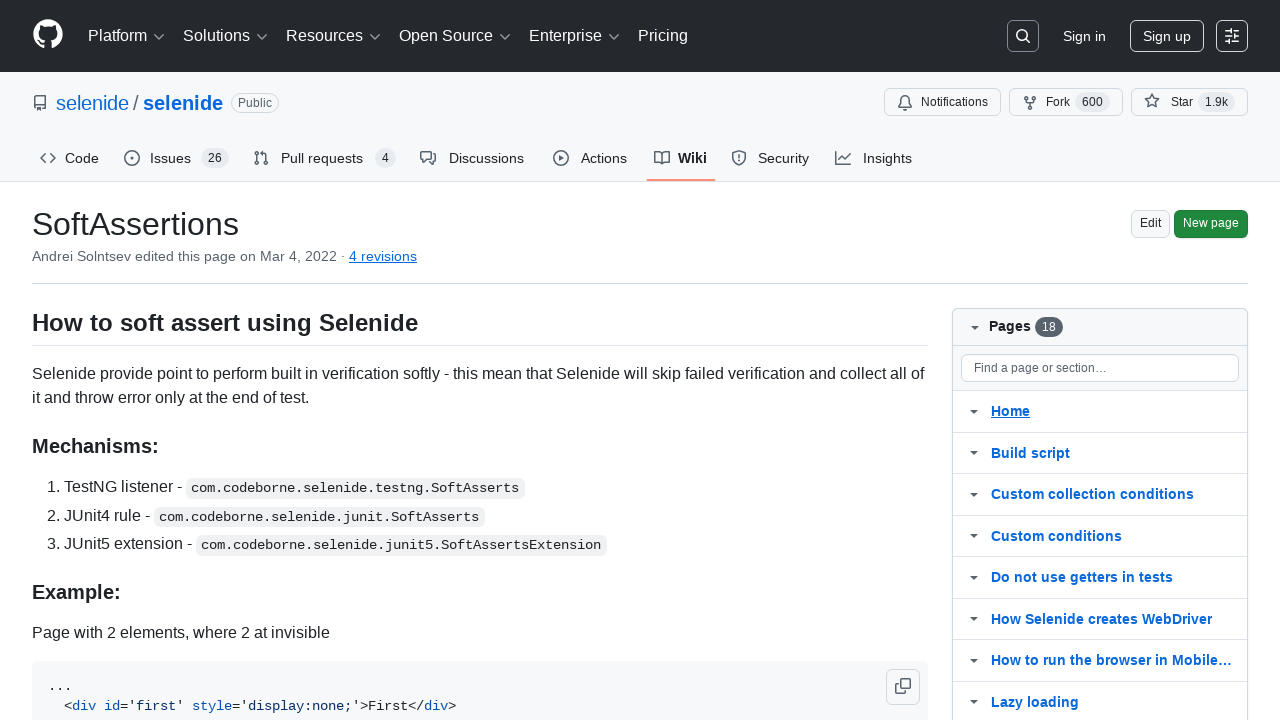

Hovered over the element following the JUnit5 section header at (480, 360) on #user-content-3-using-junit5-extend-test-class >> .. >> + *
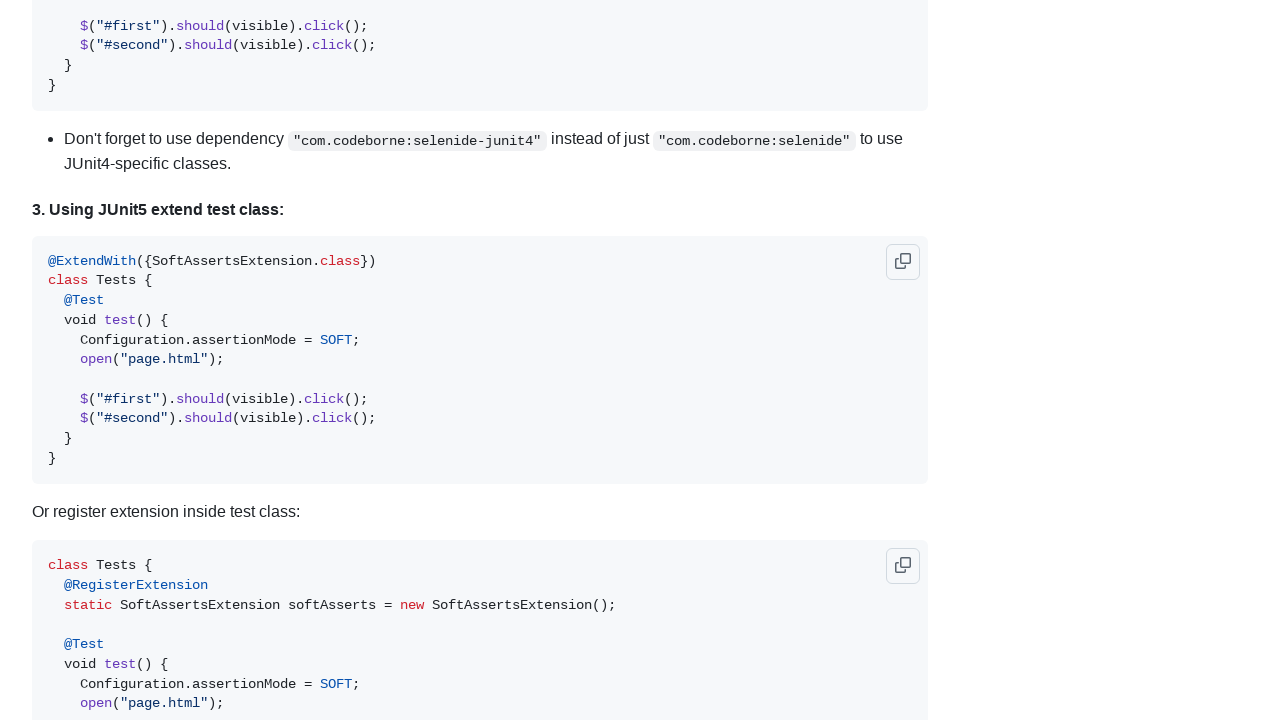

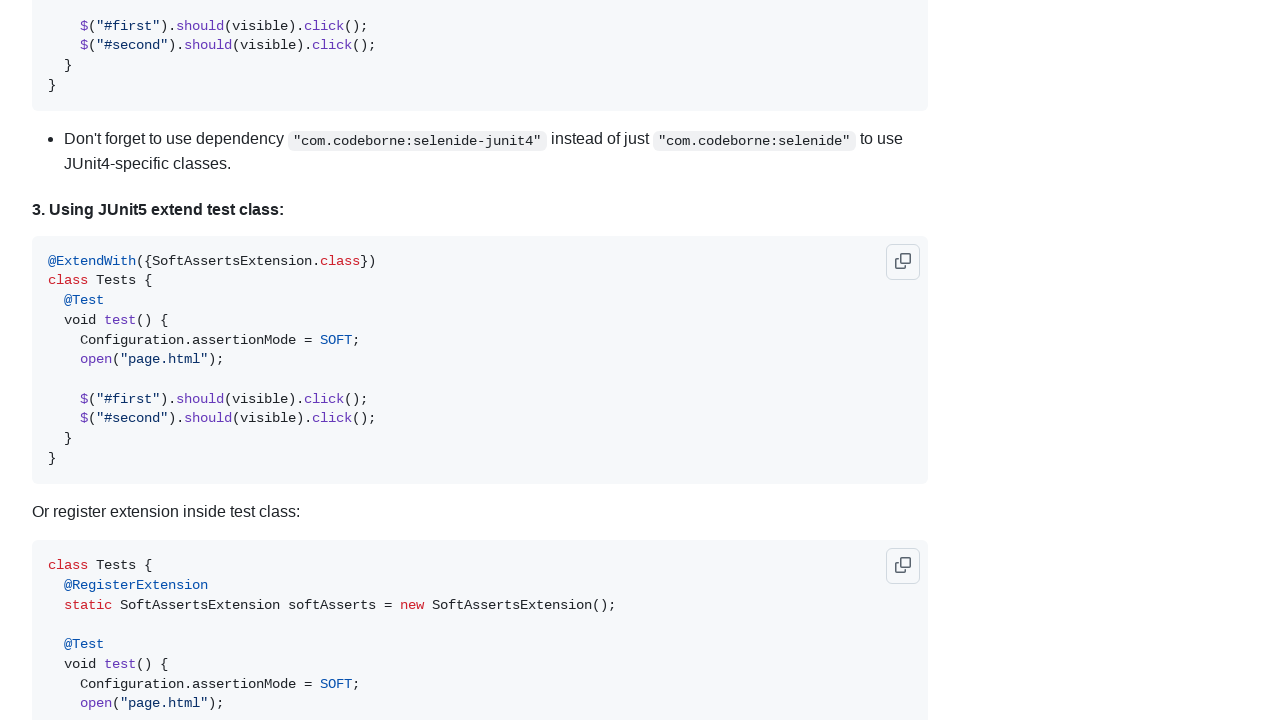